Tests a complete TodoMVC task management flow including adding tasks, editing, completing, reopening, filtering by status, canceling edits, deleting tasks, toggling all complete, and clearing completed tasks.

Starting URL: https://todomvc4tasj.herokuapp.com/

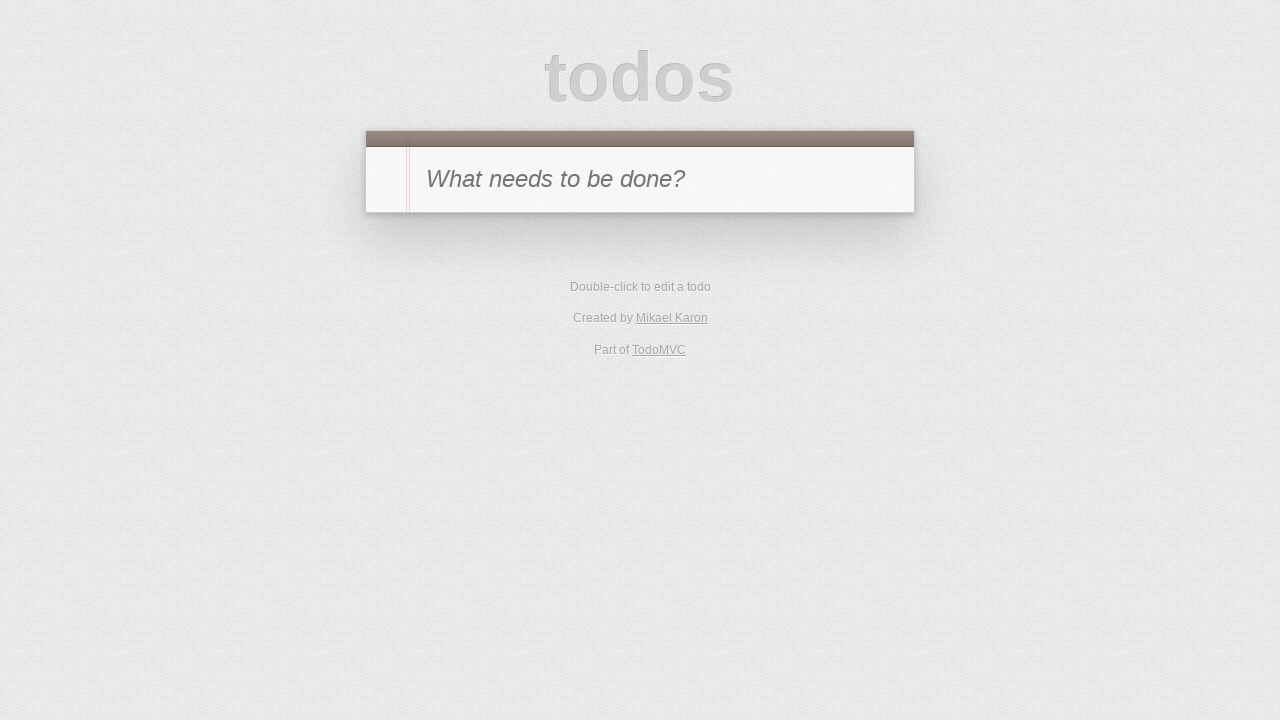

Navigated to TodoMVC application
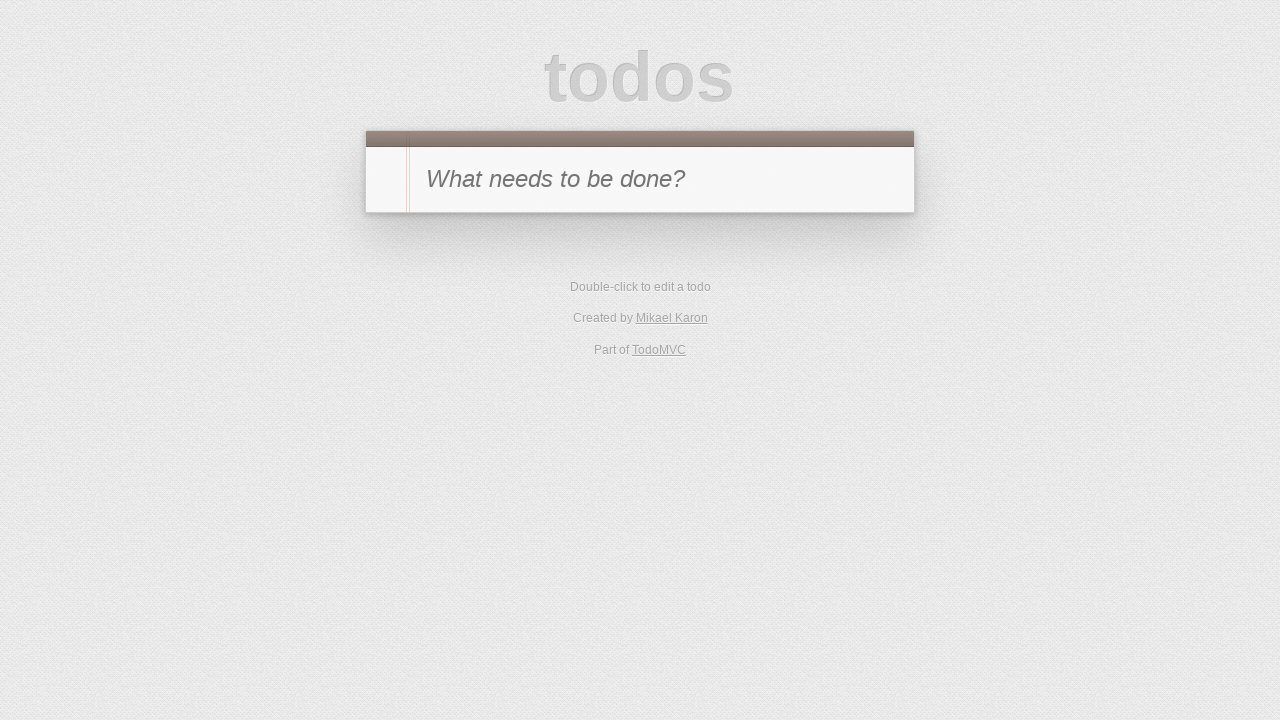

Filled new task input with '1' on #new-todo
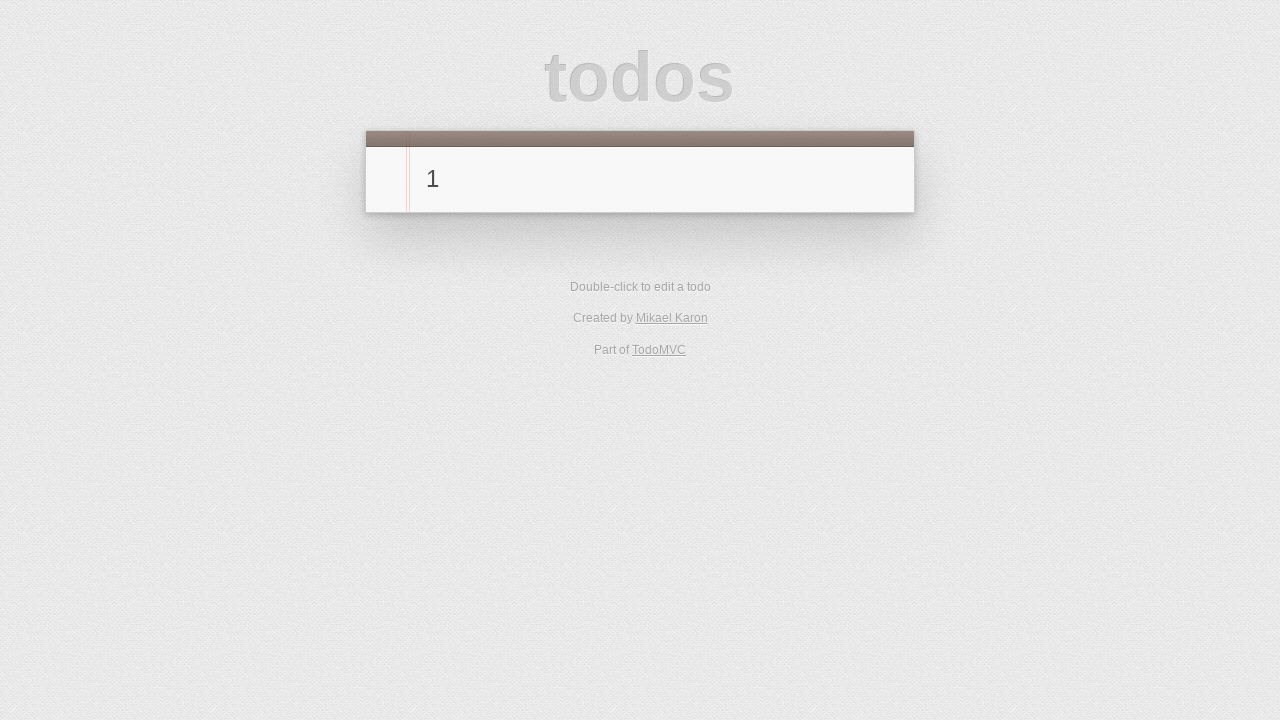

Pressed Enter to add task '1' on #new-todo
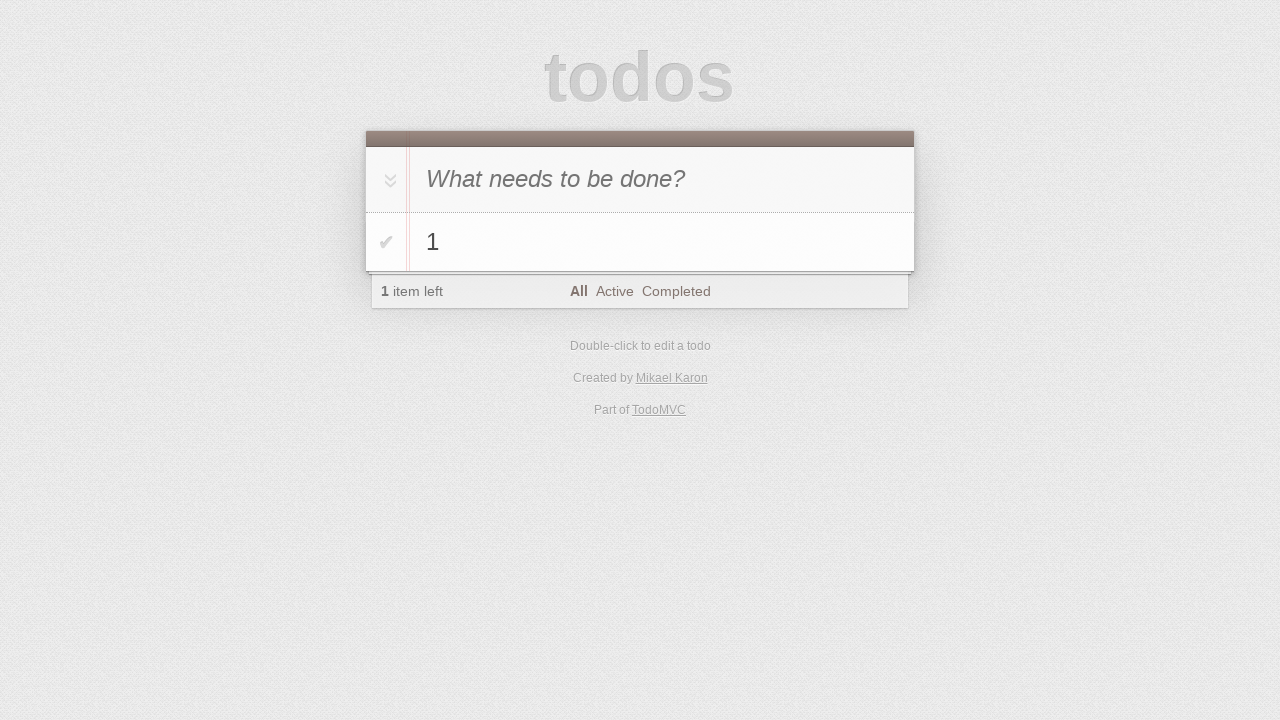

Double-clicked task '1' to enter edit mode at (640, 242) on #todo-list li:has-text('1')
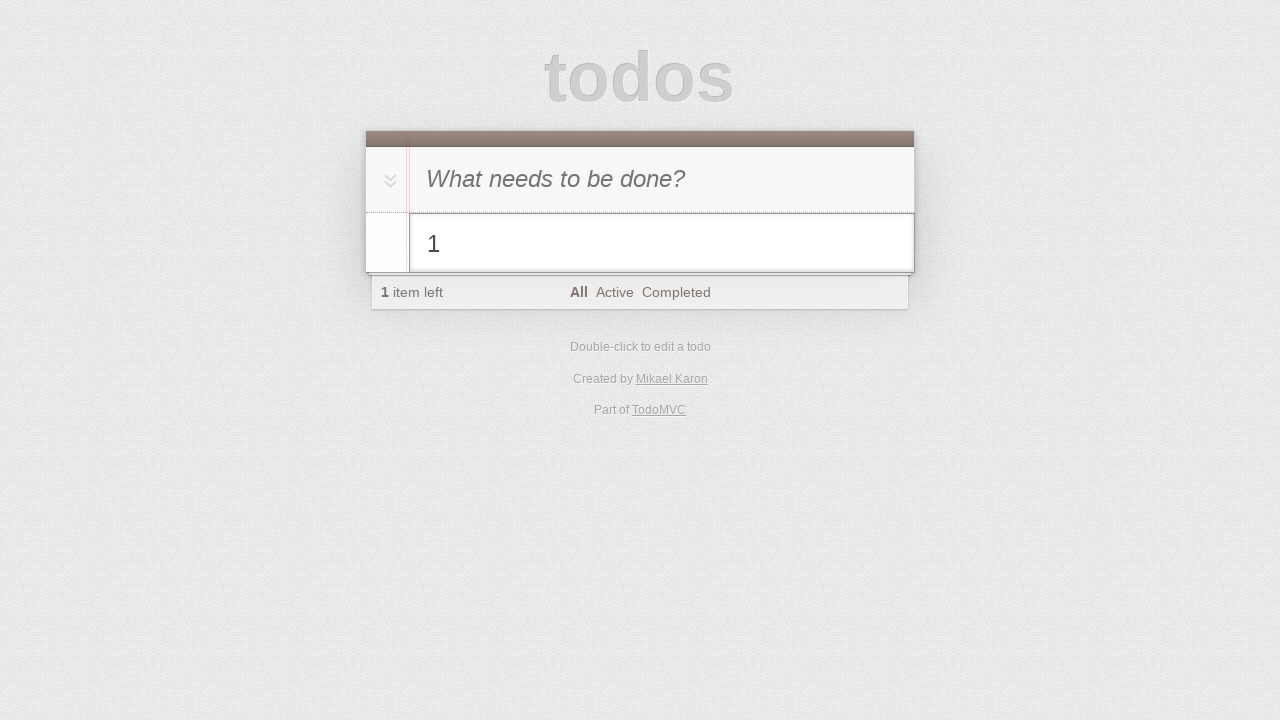

Changed task text to '1 edited' on #todo-list li.editing .edit
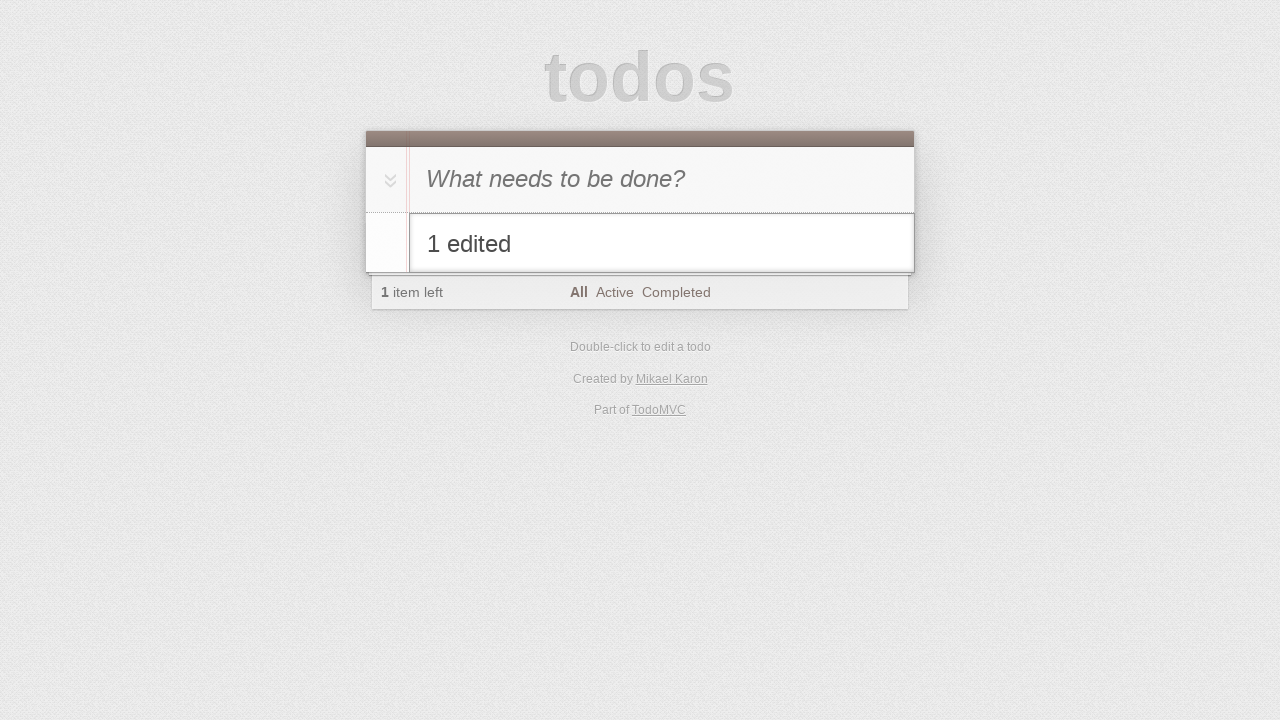

Pressed Enter to confirm task edit on #todo-list li.editing .edit
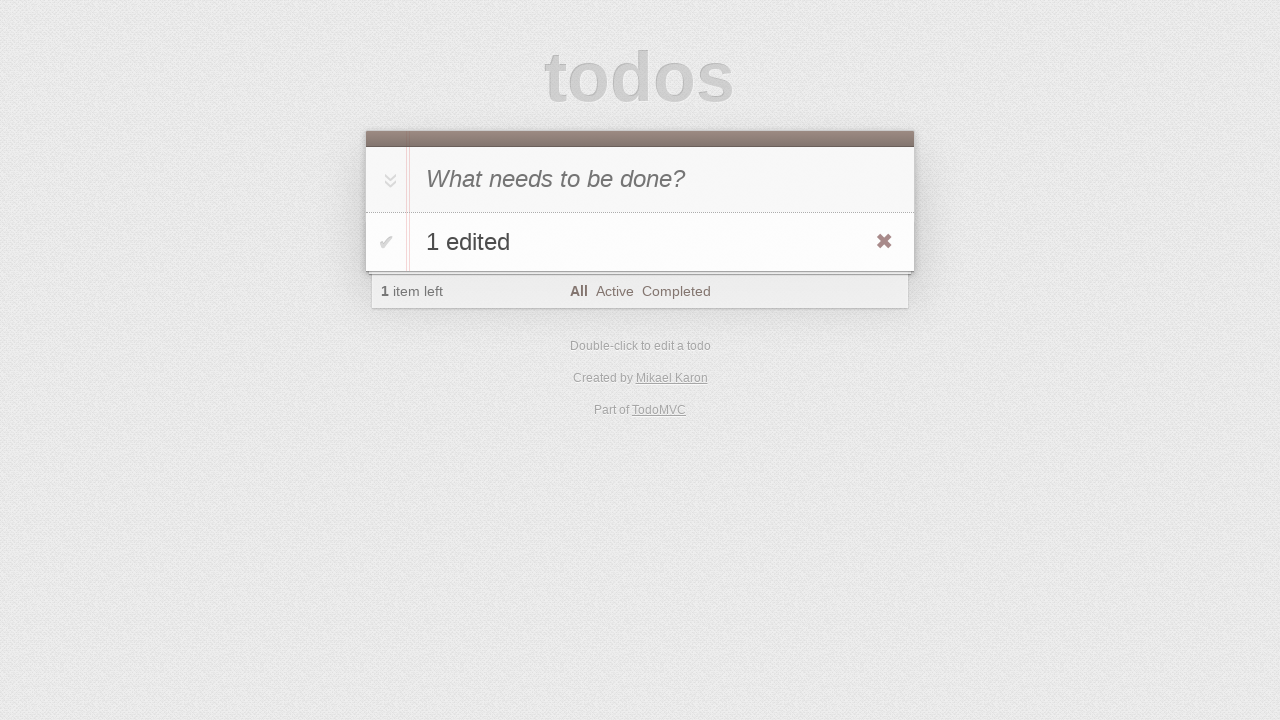

Toggled checkbox to complete task '1 edited' at (386, 242) on #todo-list li:has-text('1 edited') .toggle
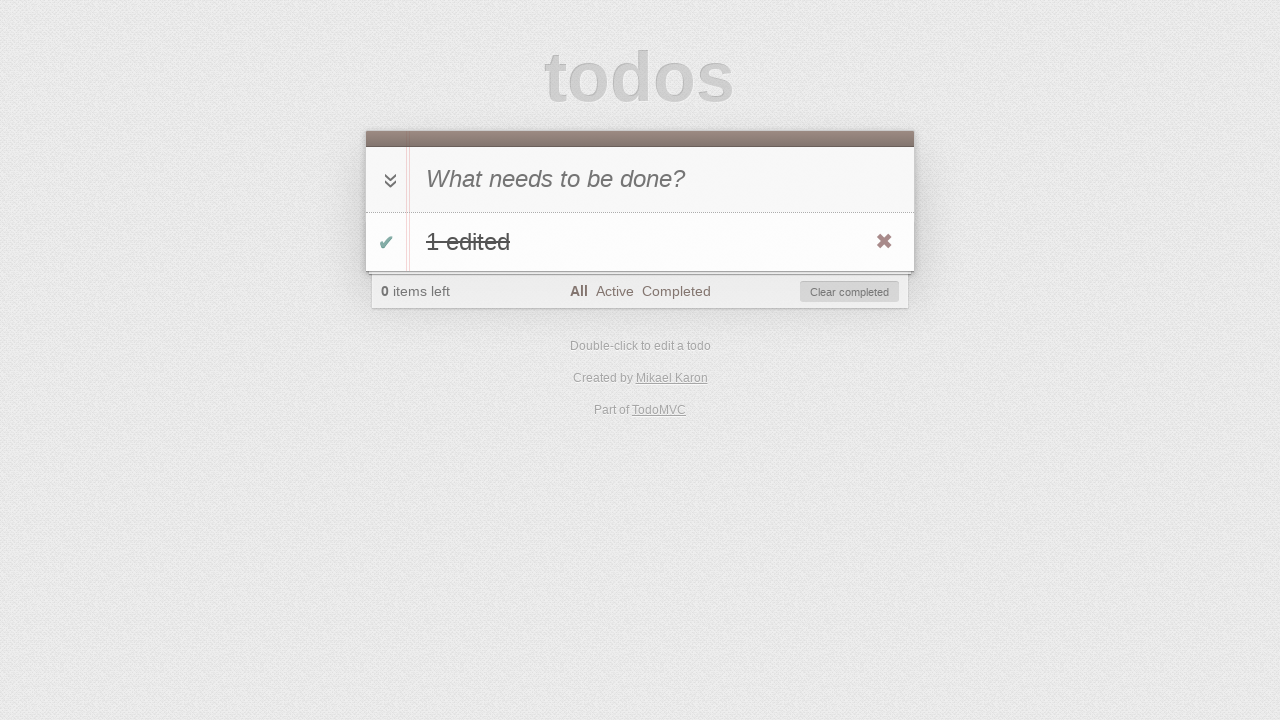

Verified task '1 edited' is visible
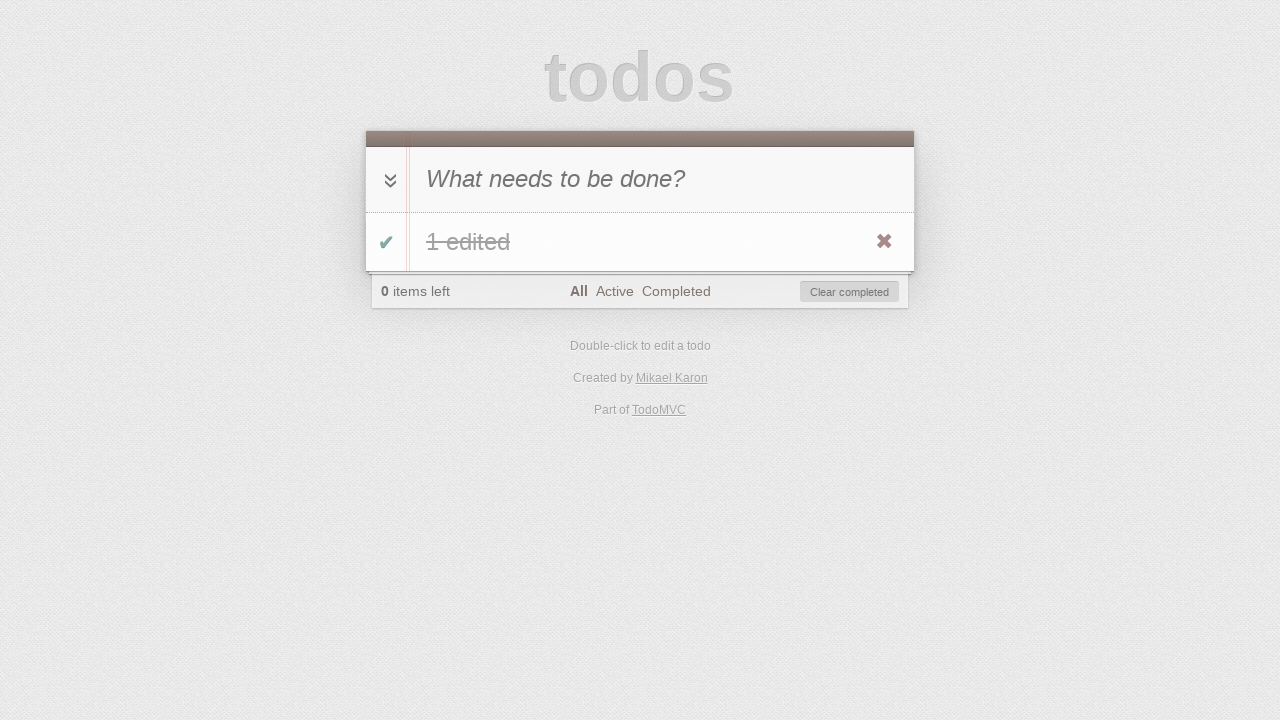

Clicked Completed filter at (676, 291) on a:has-text('Completed')
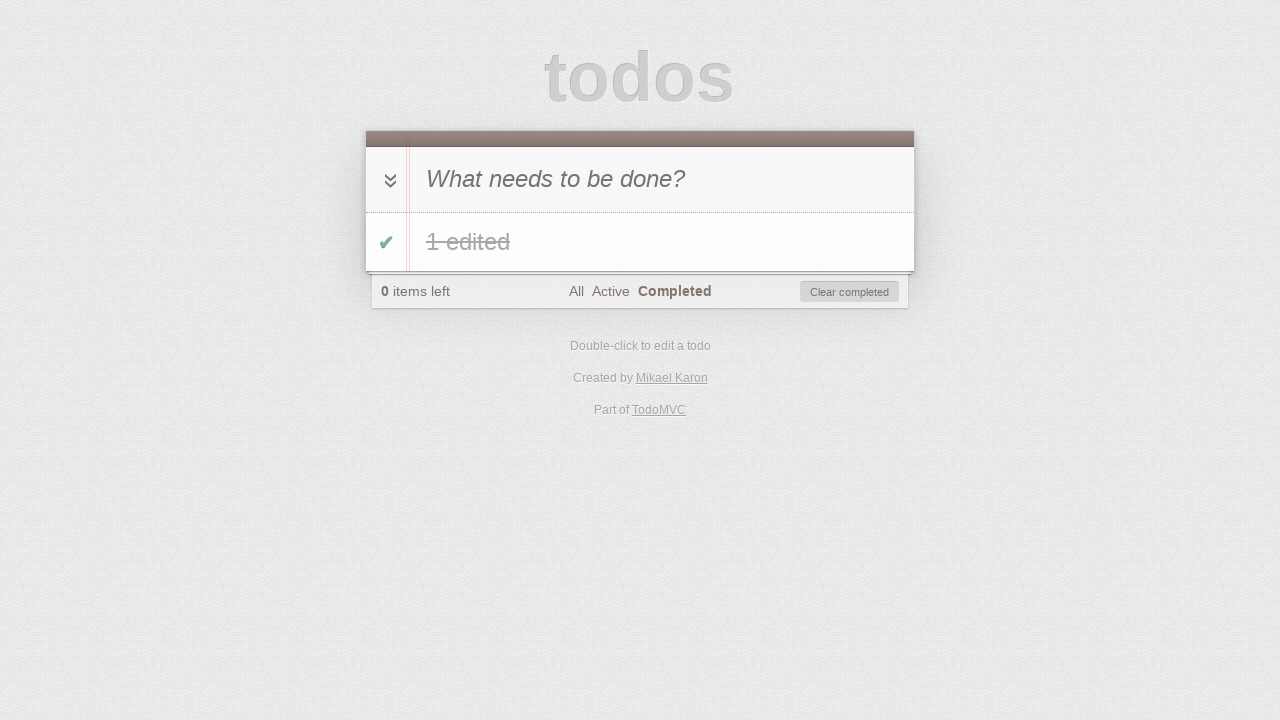

Toggled checkbox to reopen task '1 edited' at (386, 242) on #todo-list li:has-text('1 edited') .toggle
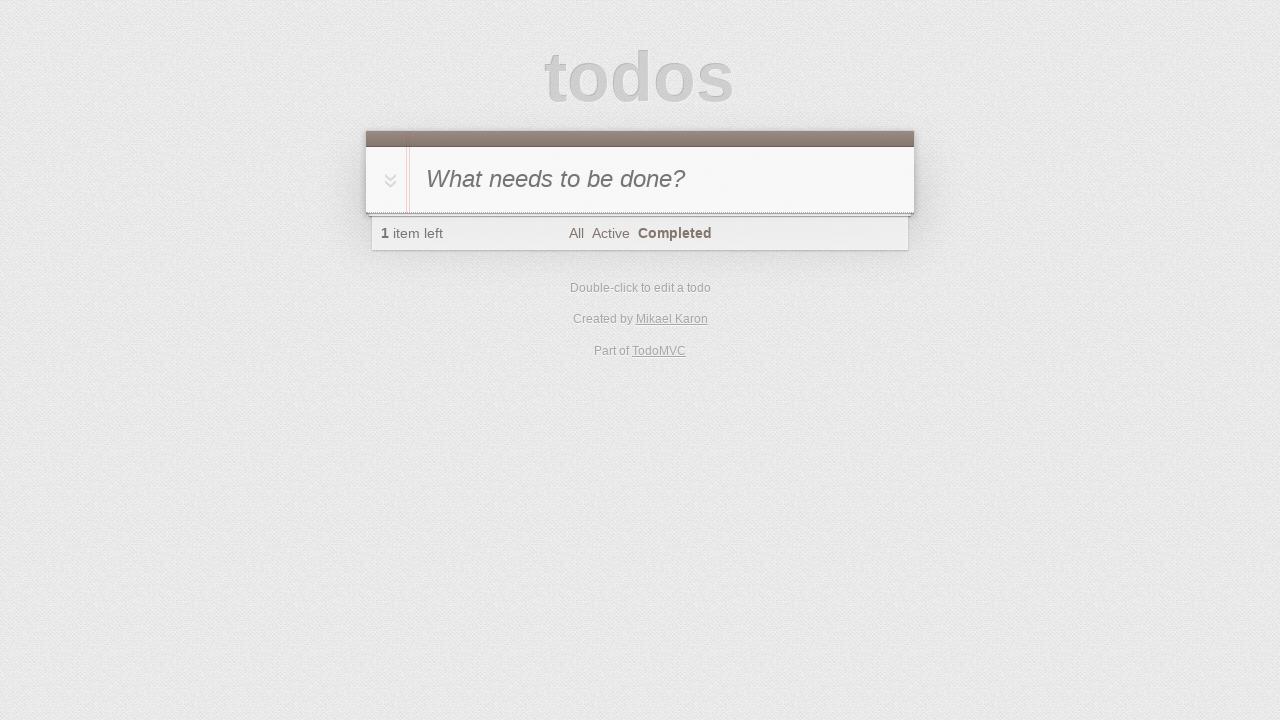

Verified no tasks visible in Completed filter after reopening
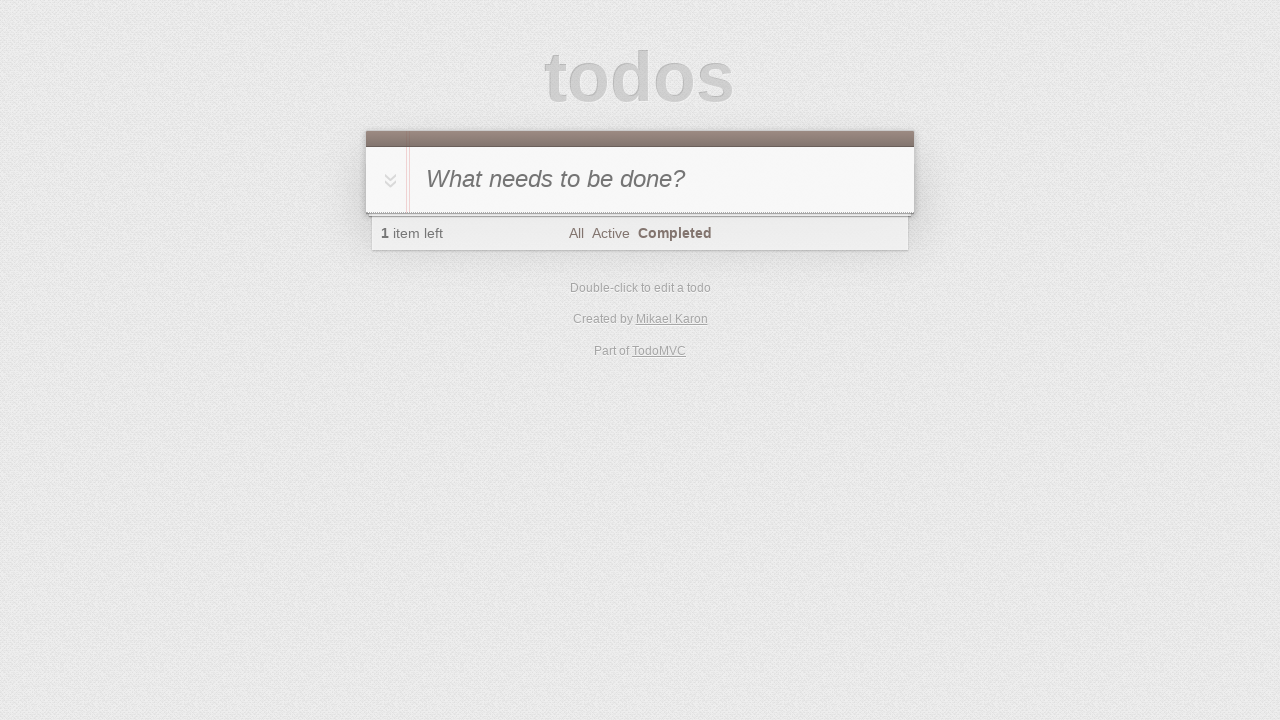

Clicked Active filter at (610, 233) on a:has-text('Active')
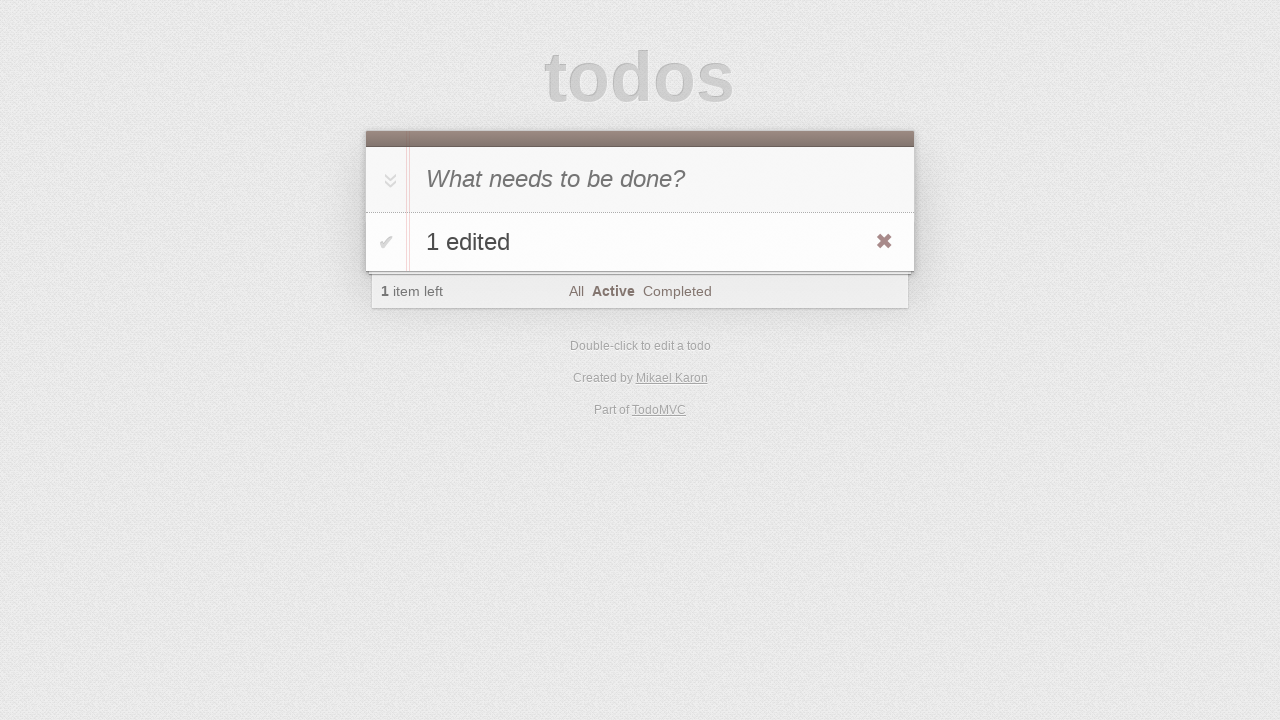

Verified task '1 edited' is visible in Active filter
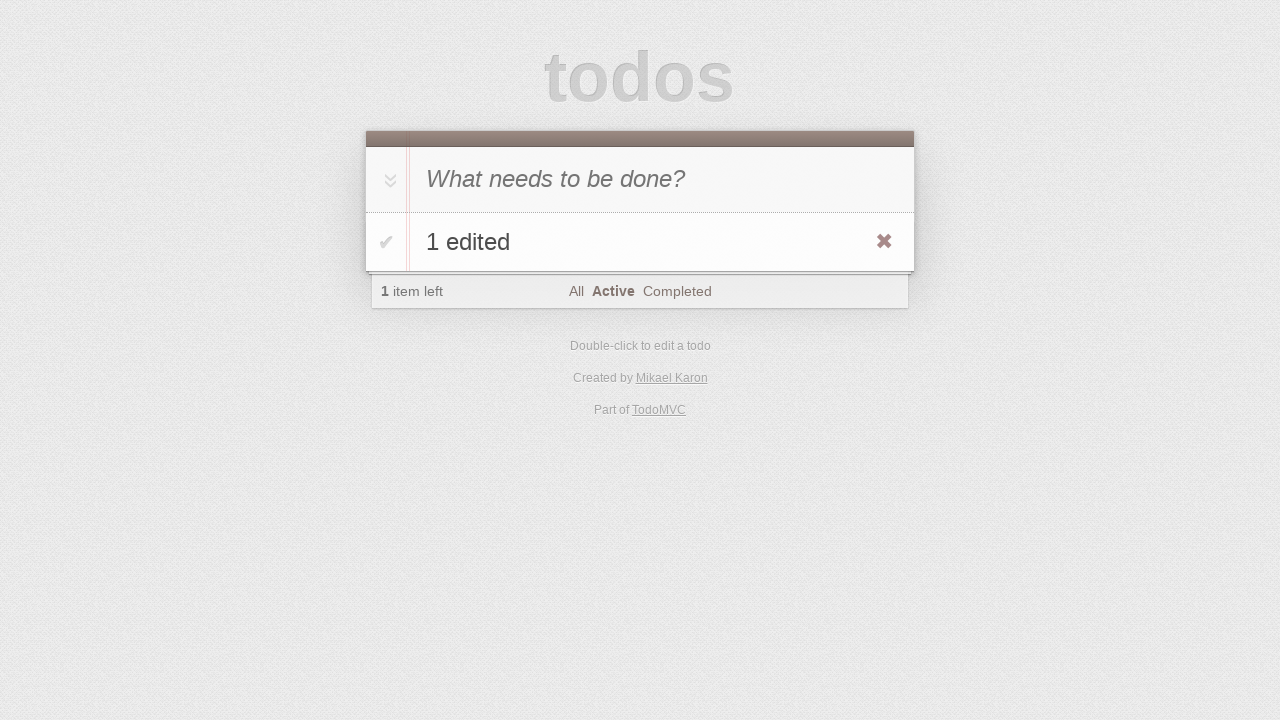

Filled new task input with '2' on #new-todo
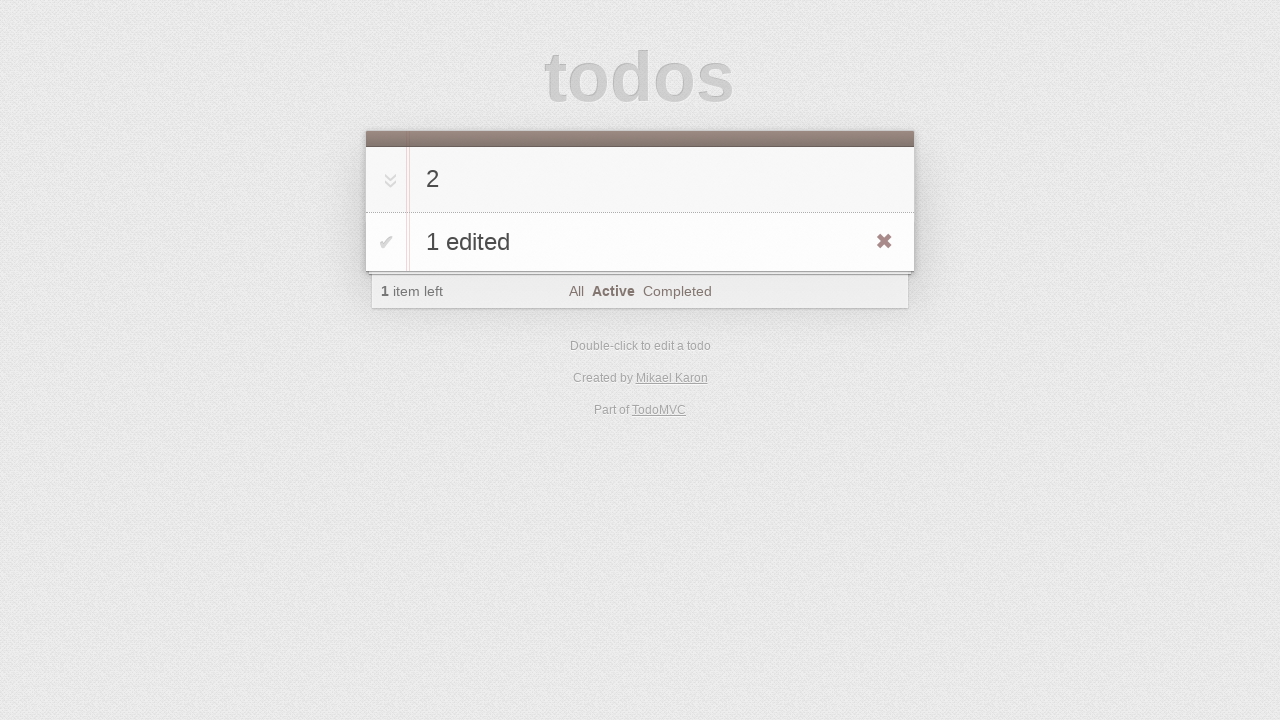

Pressed Enter to add task '2' on #new-todo
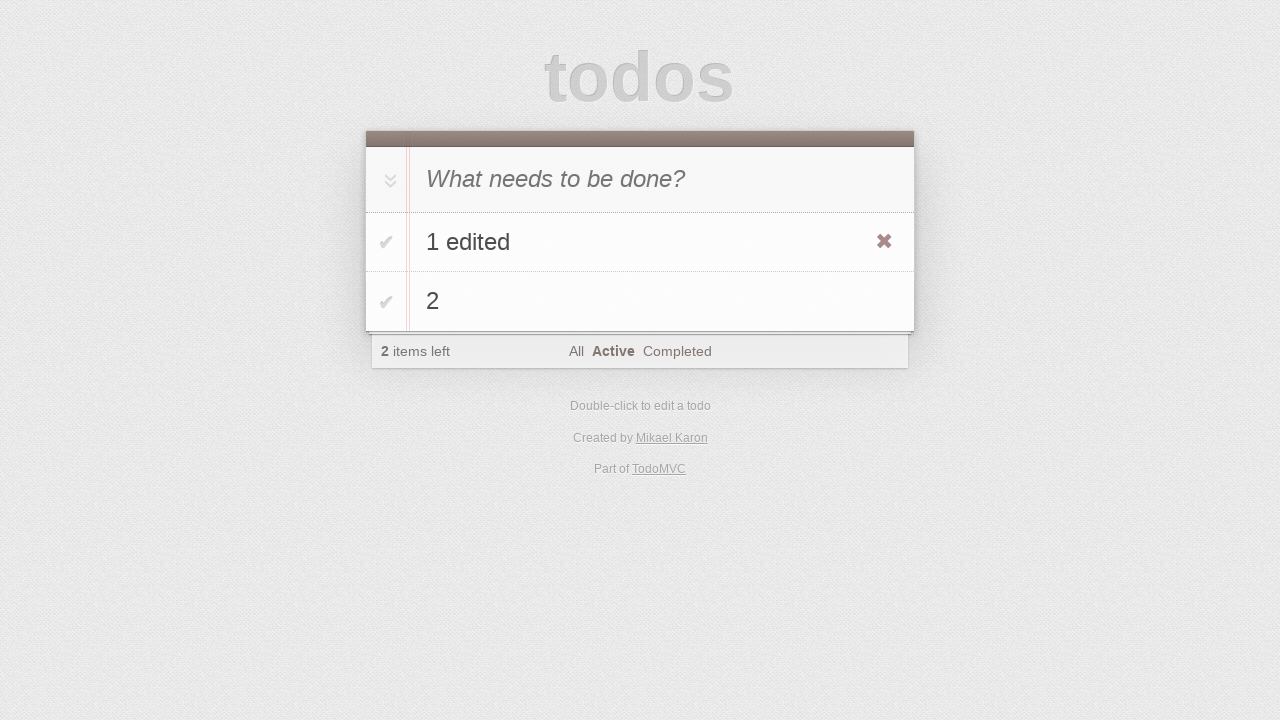

Verified task '1 edited' exists in list
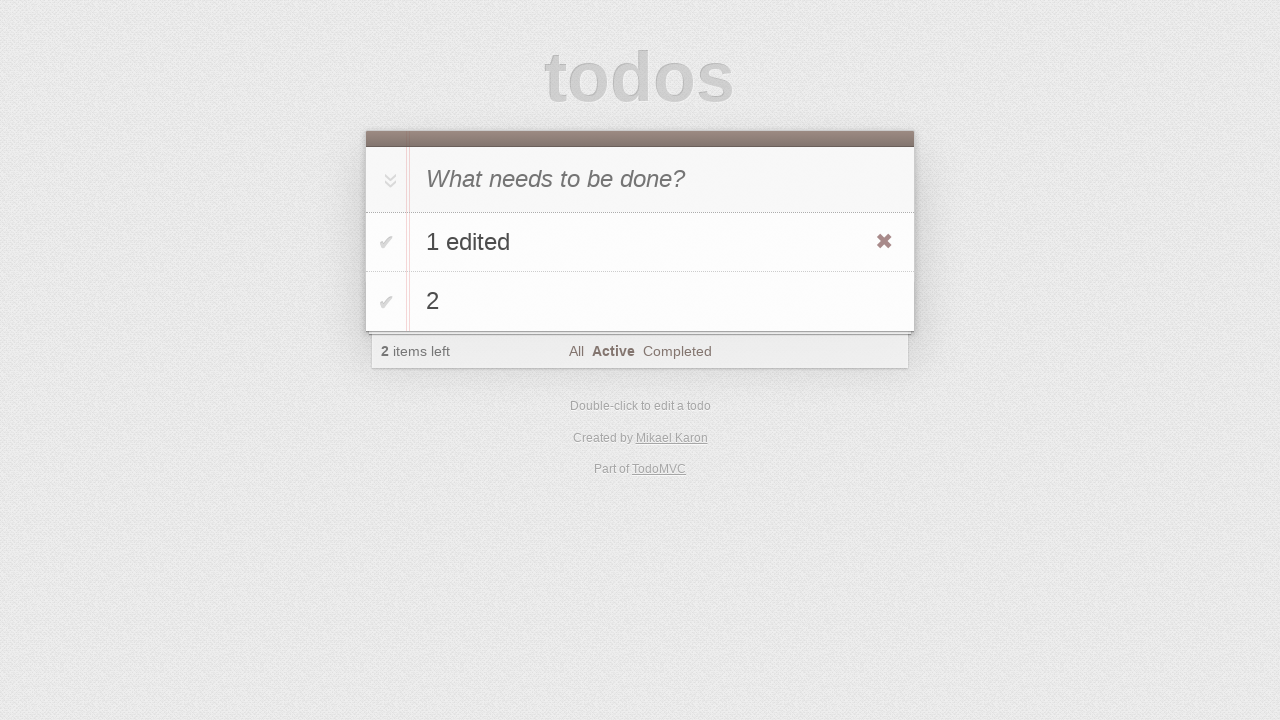

Verified task '2' exists in list
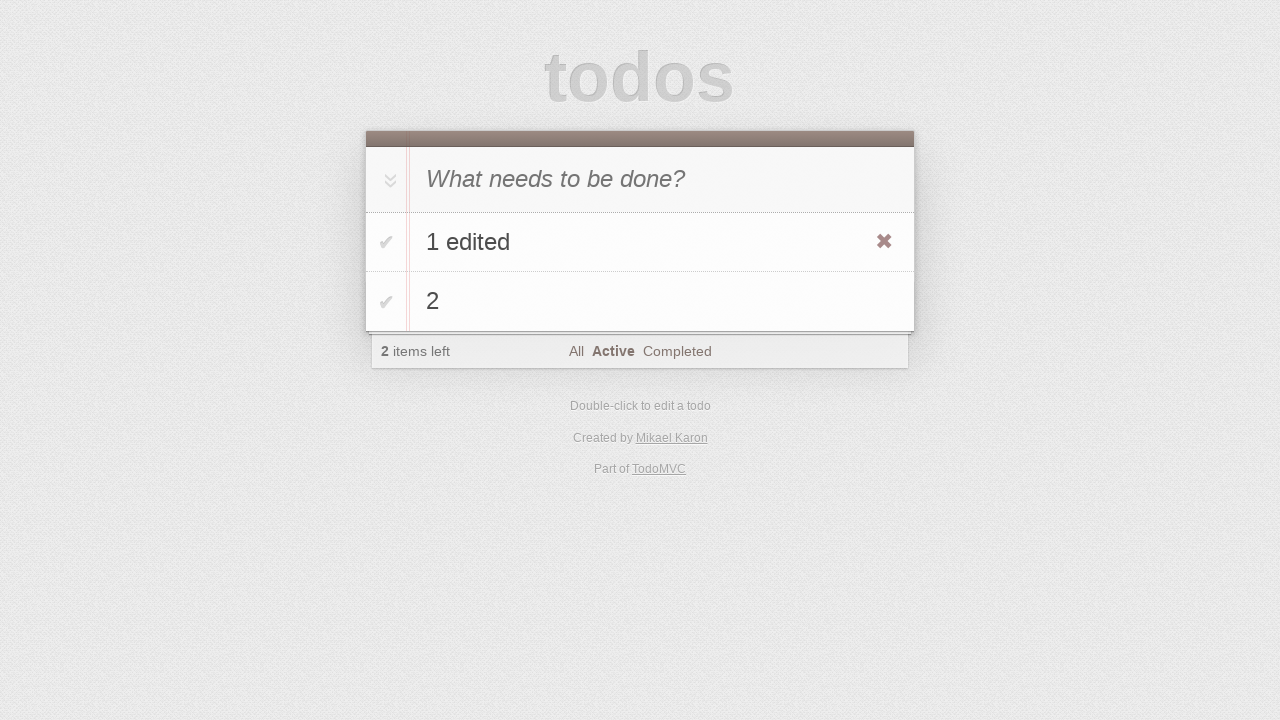

Double-clicked task '2' to enter edit mode at (640, 302) on #todo-list li:has-text('2')
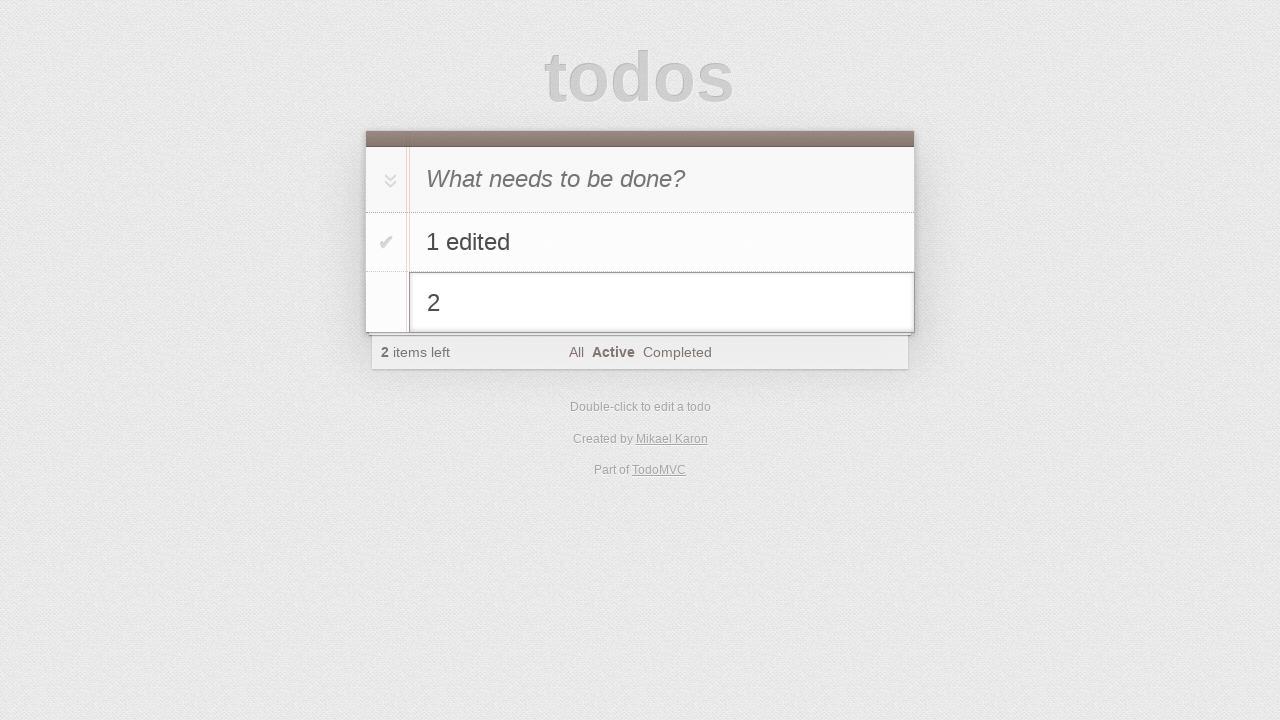

Changed task text to '2 edited' in edit field on #todo-list li.editing .edit
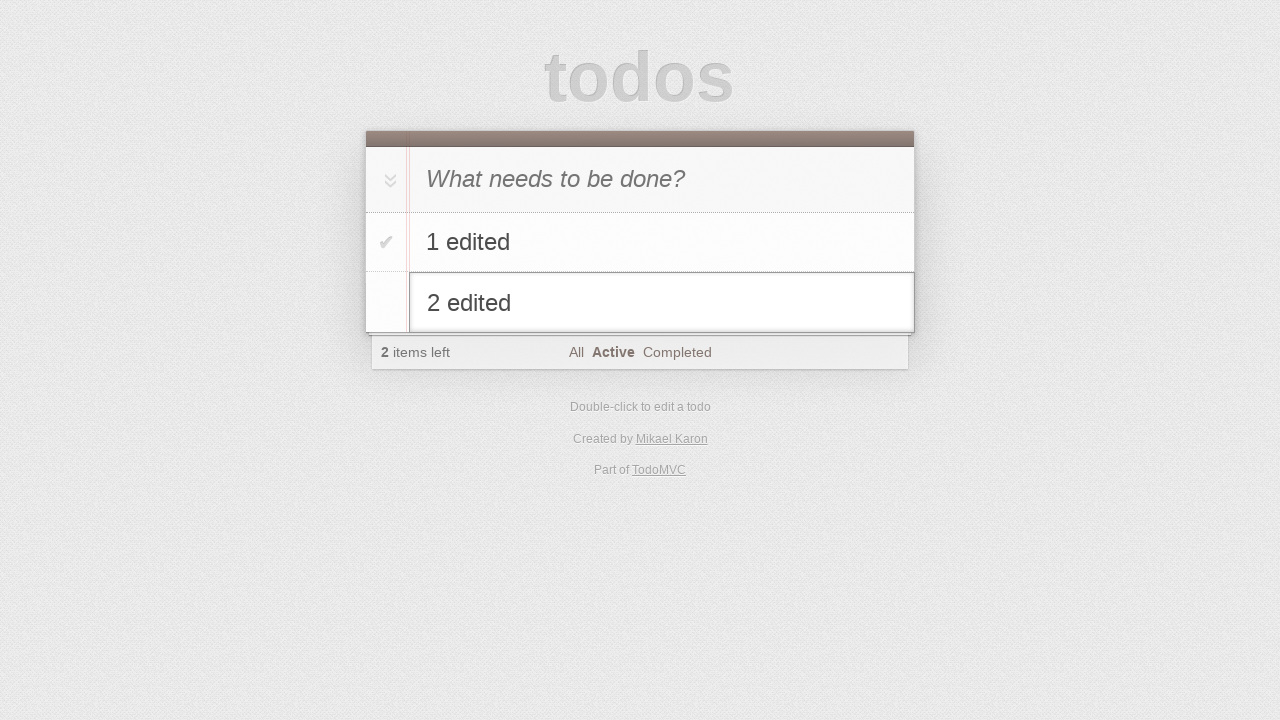

Pressed Escape to cancel task edit on #todo-list li.editing .edit
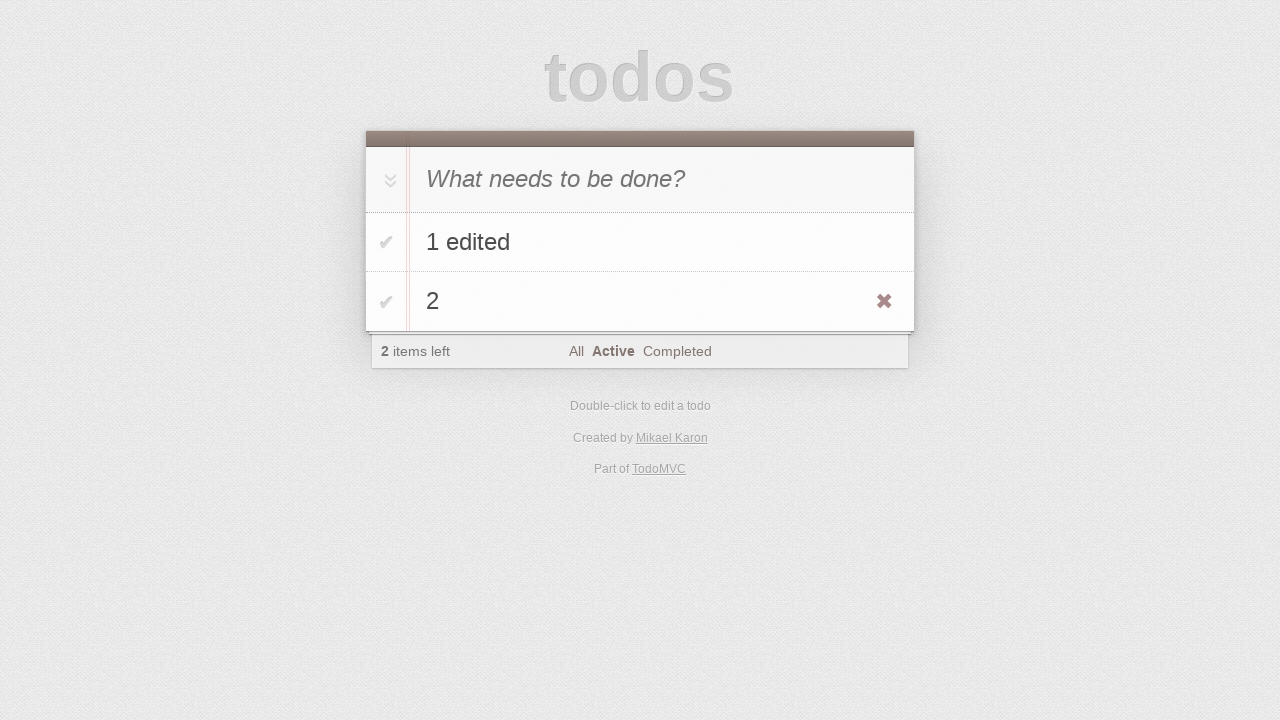

Verified task still shows as '2' after canceling edit
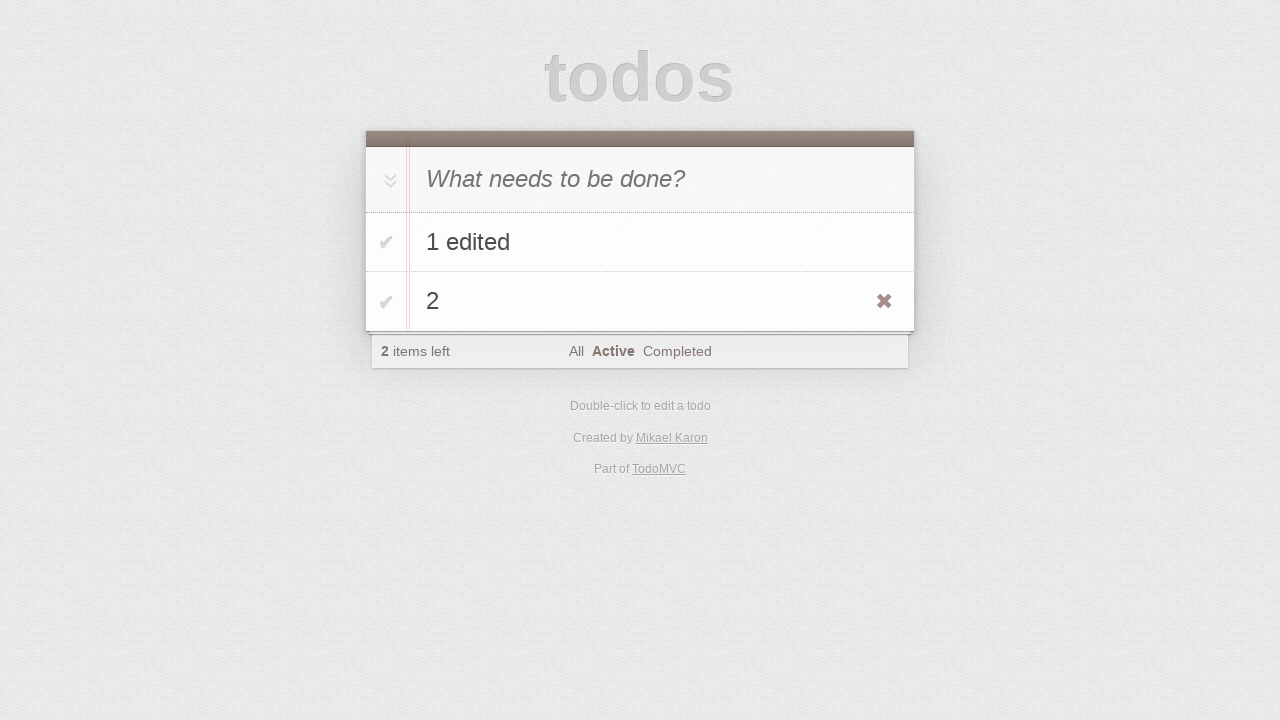

Hovered over task '1 edited' at (640, 242) on #todo-list li:has-text('1 edited')
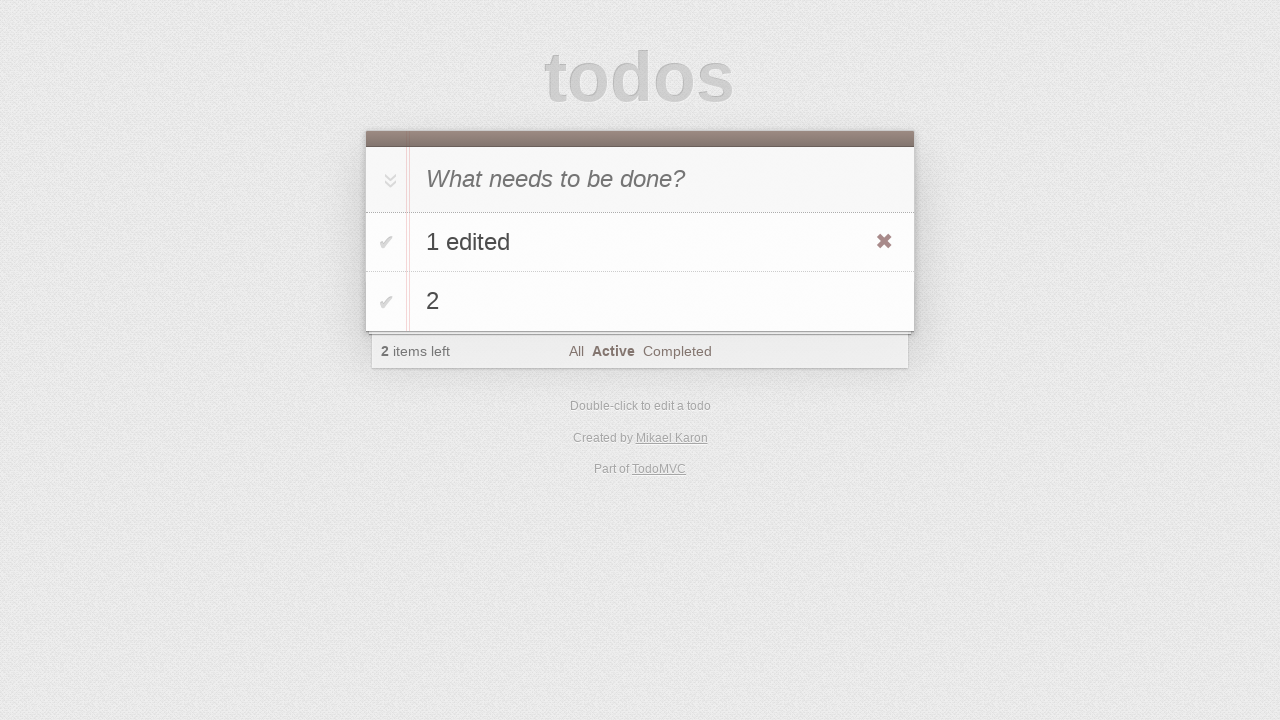

Clicked delete button to remove task '1 edited' at (884, 242) on #todo-list li:has-text('1 edited') .destroy
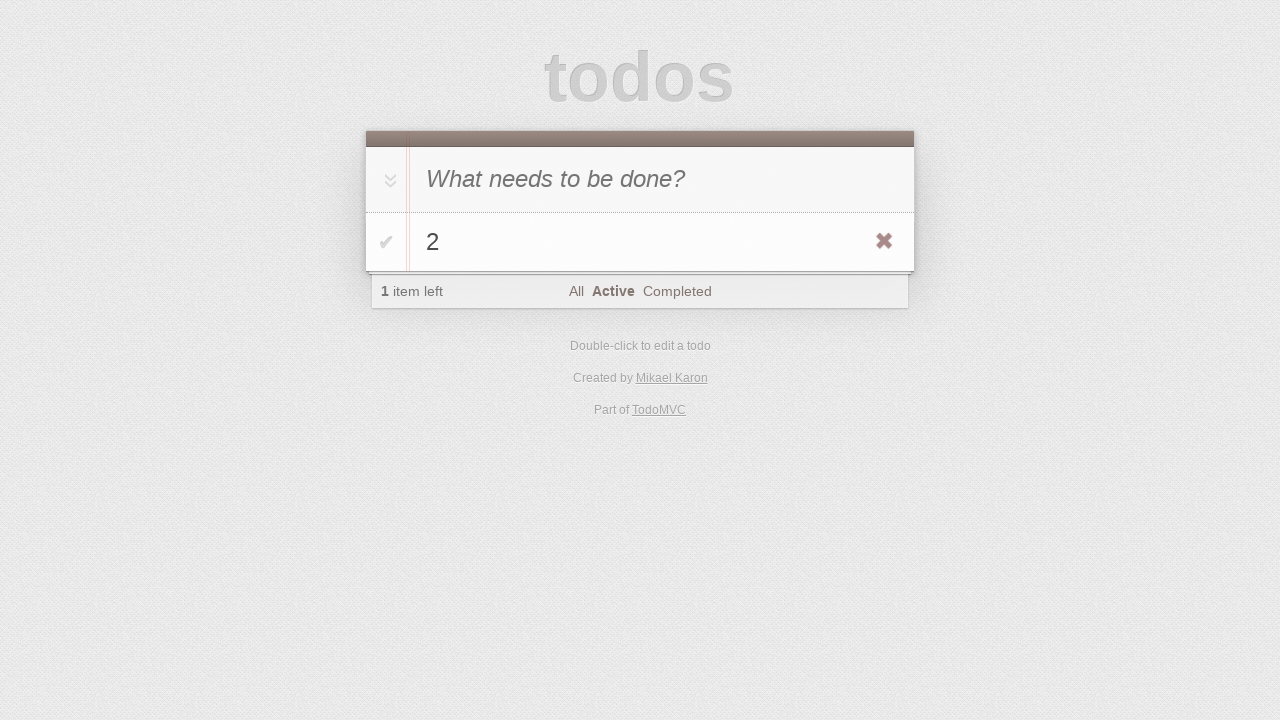

Verified only task '2' remains in list
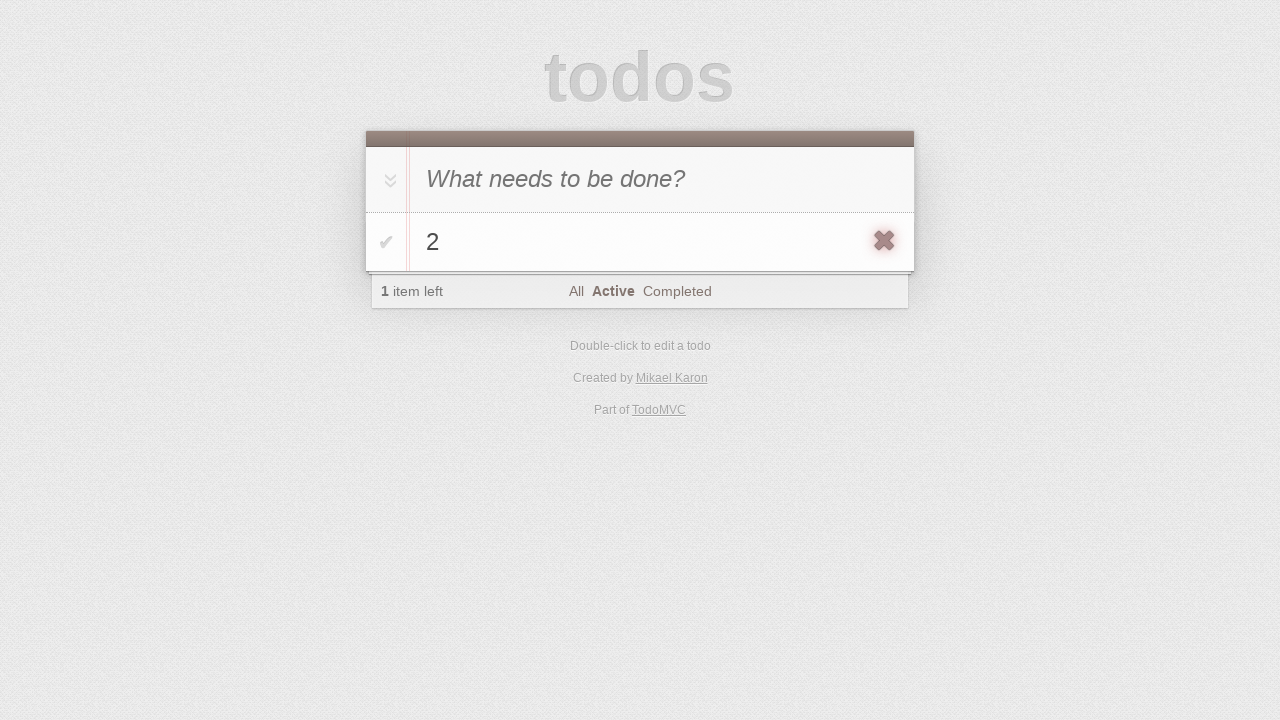

Clicked toggle-all checkbox to complete all tasks at (388, 180) on #toggle-all
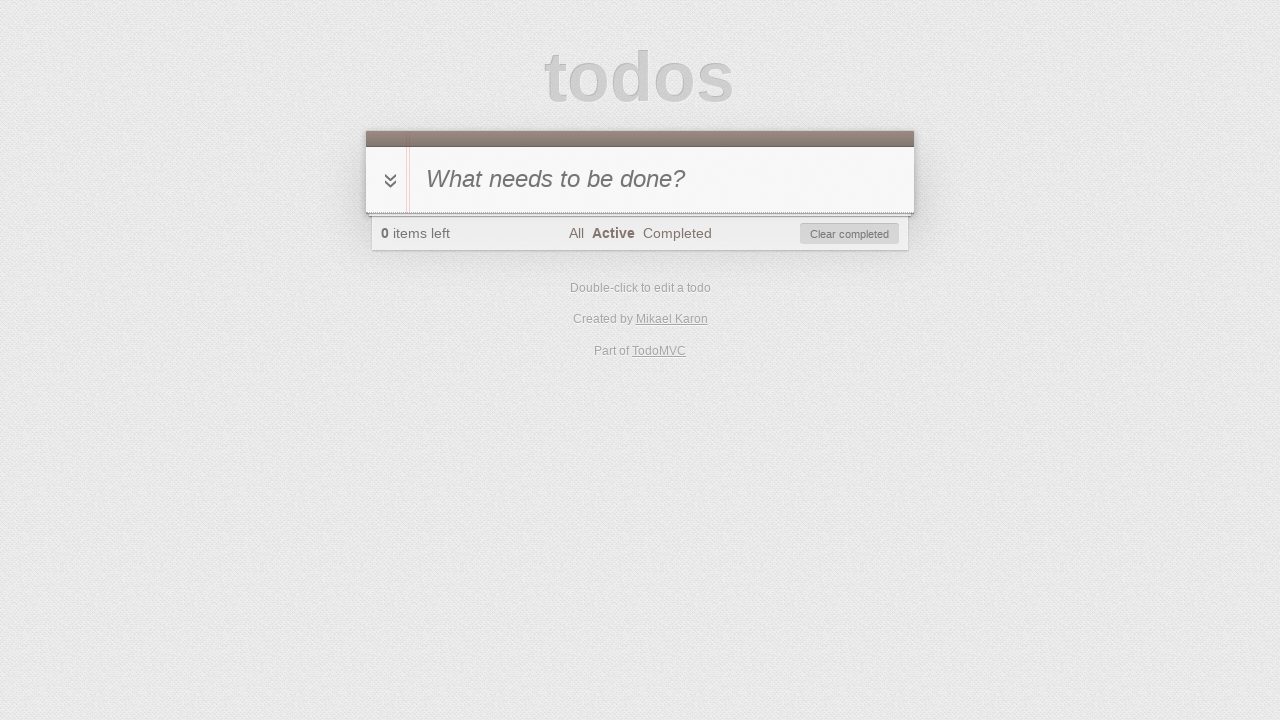

Verified no visible tasks in Active filter after toggling all complete
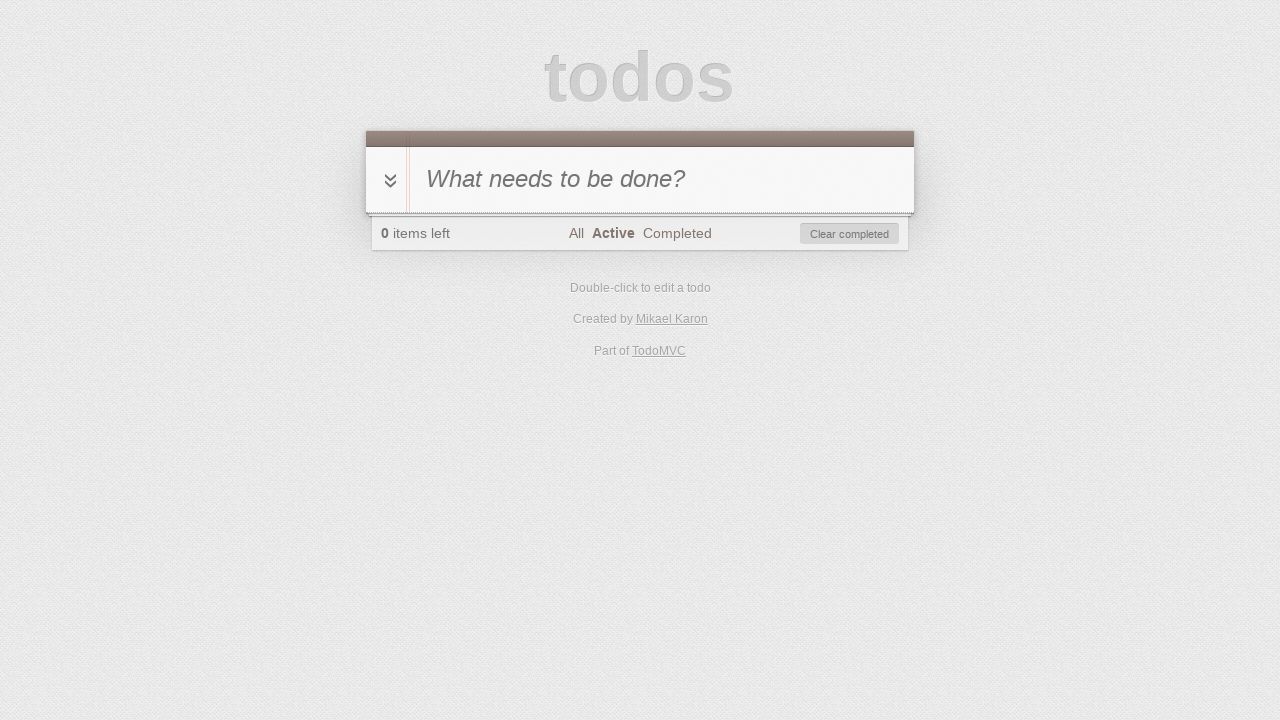

Clicked All filter at (576, 233) on a:has-text('All')
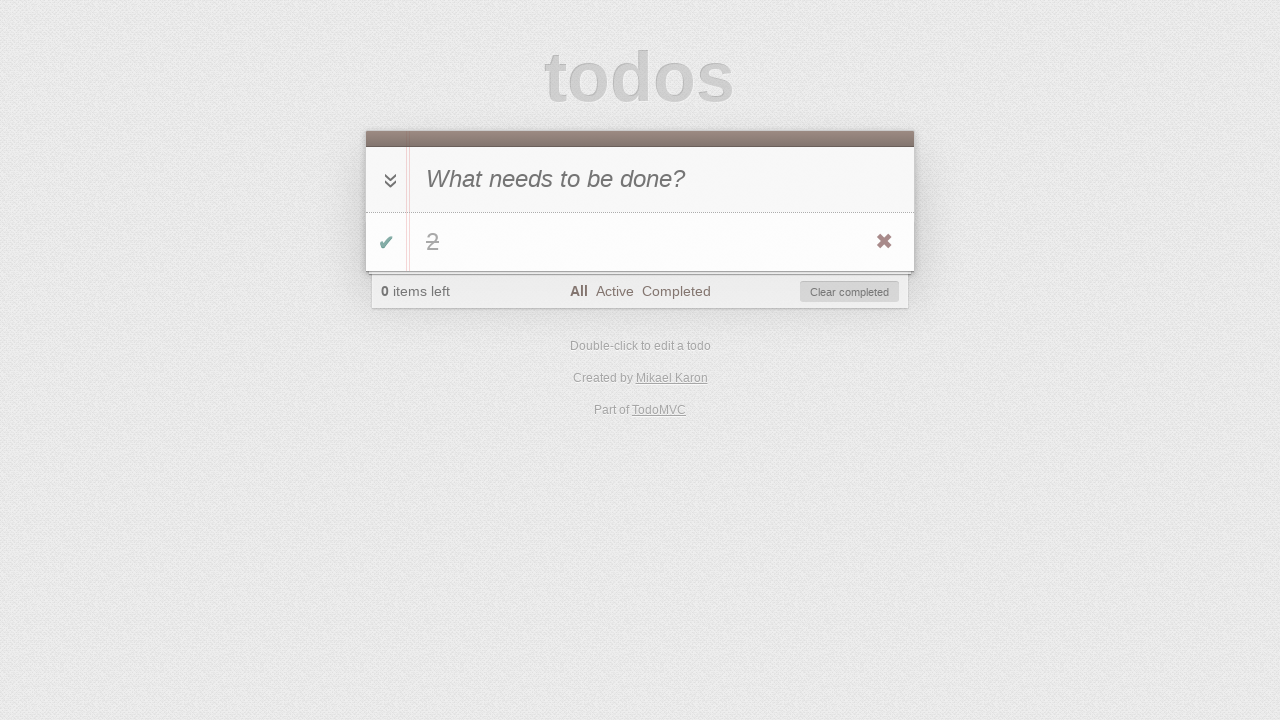

Verified task '2' exists in All filter
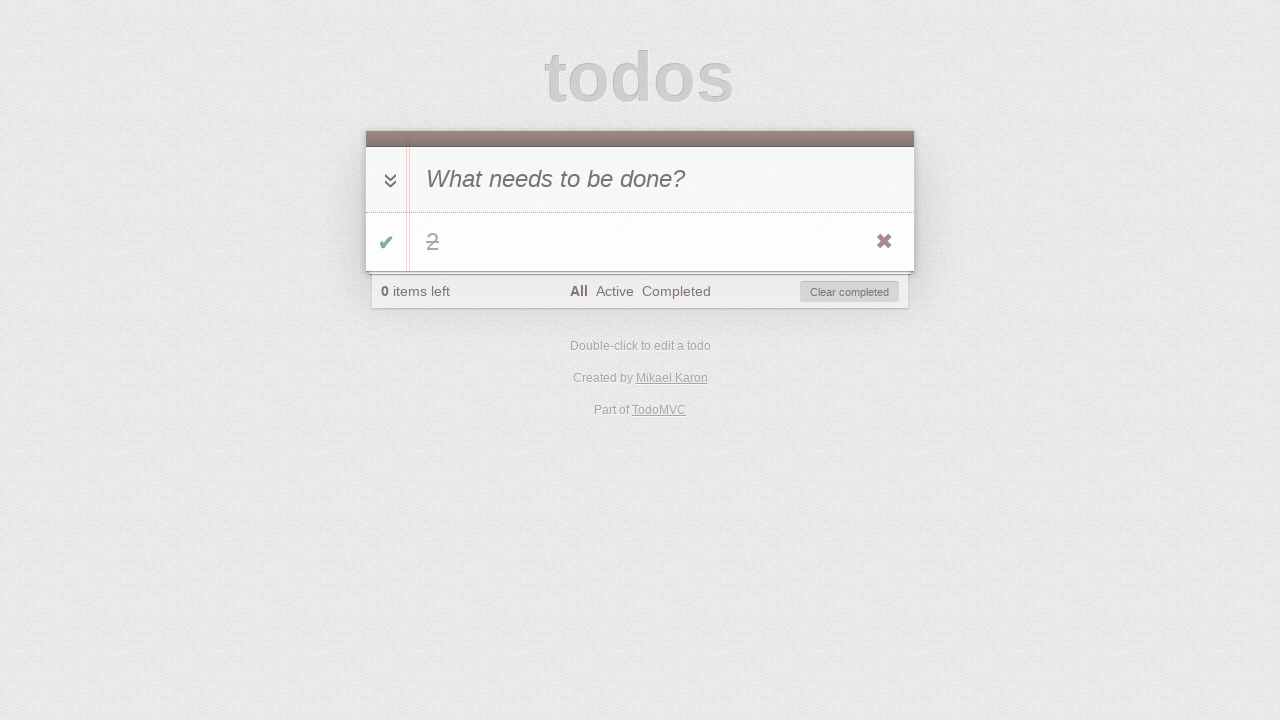

Verified items left count is 0
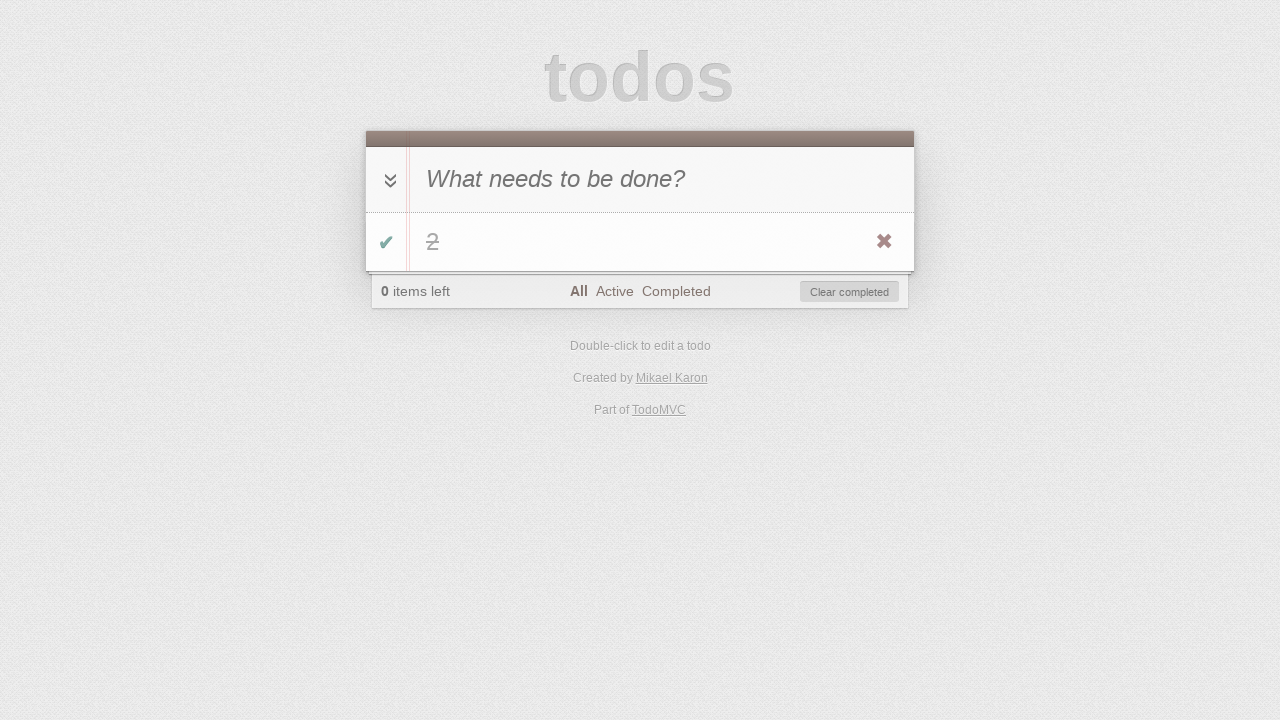

Clicked clear completed button at (850, 292) on #clear-completed
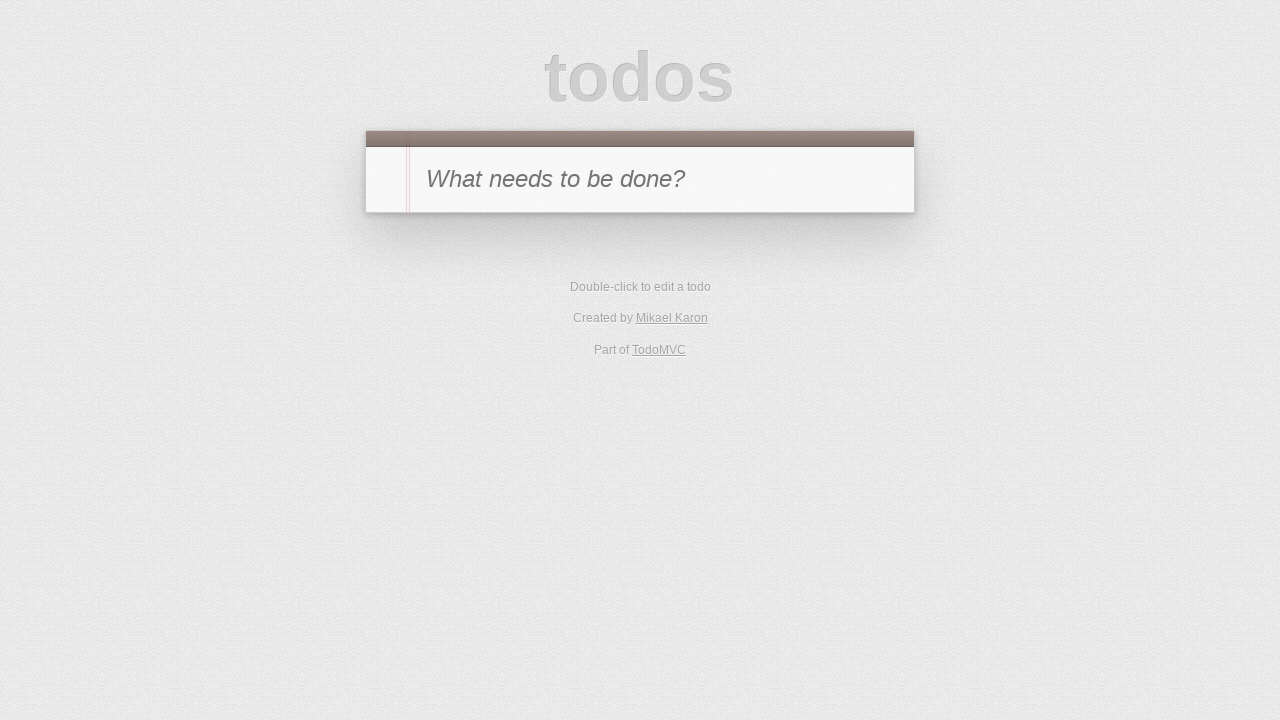

Verified no tasks remain after clearing completed tasks
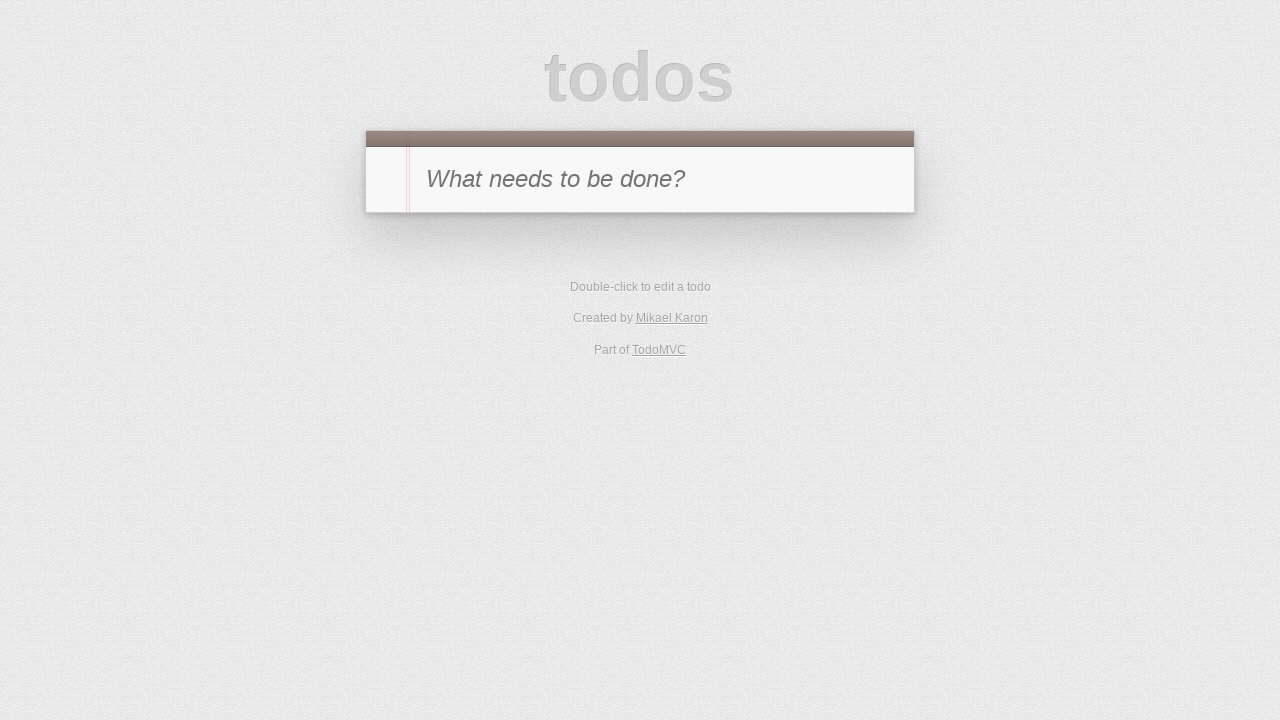

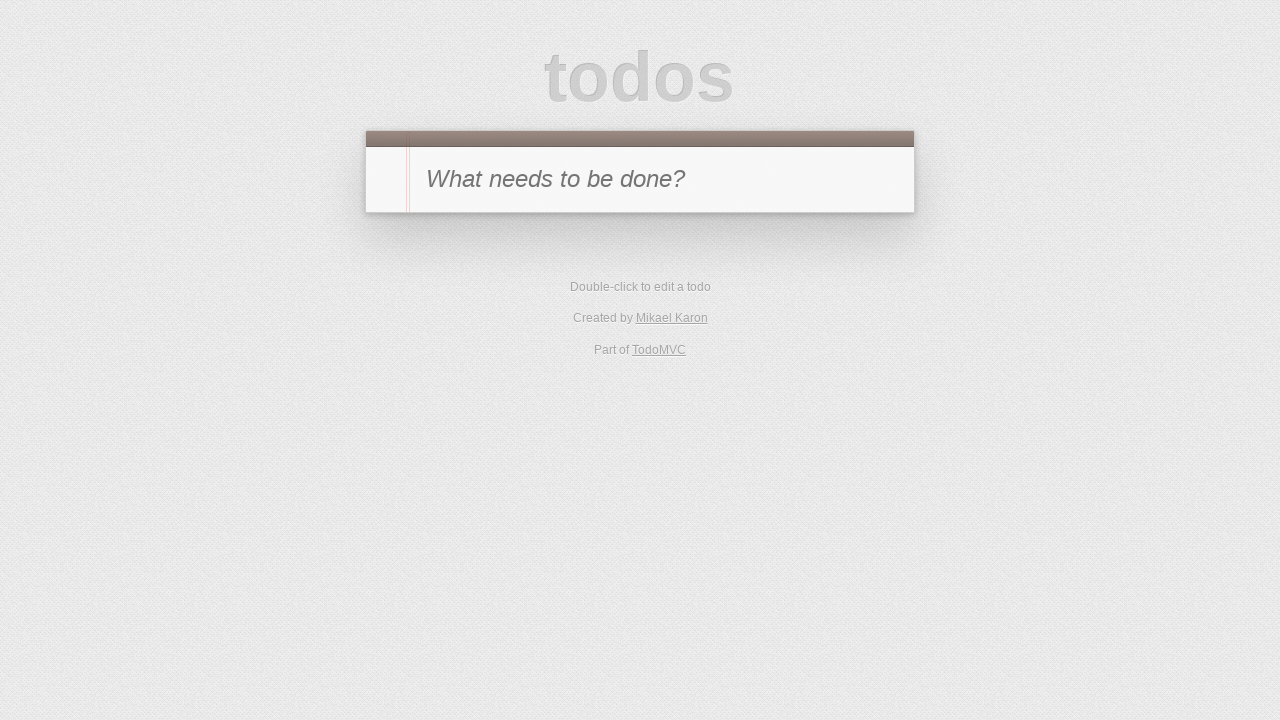